Tests dynamic loading behavior by clicking a button and verifying that a hidden element becomes visible after the loading indicator disappears

Starting URL: http://the-internet.herokuapp.com/dynamic_loading/1

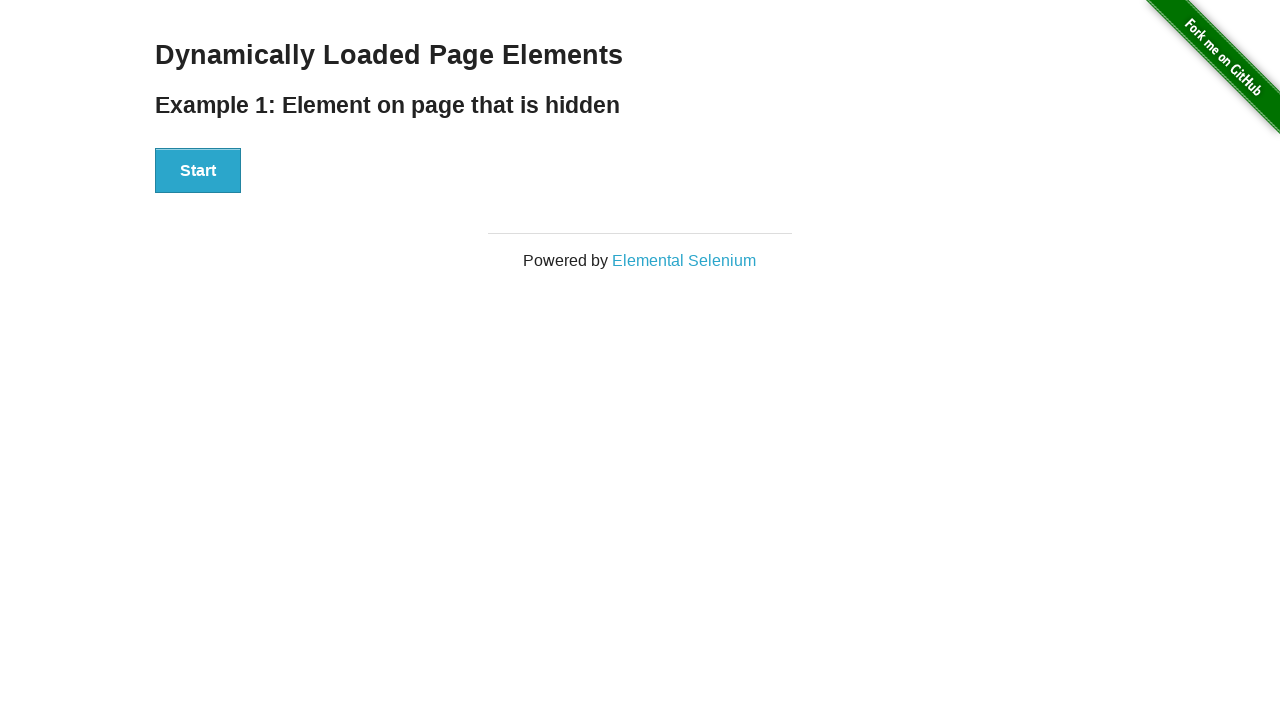

Clicked the start button at (198, 171) on button
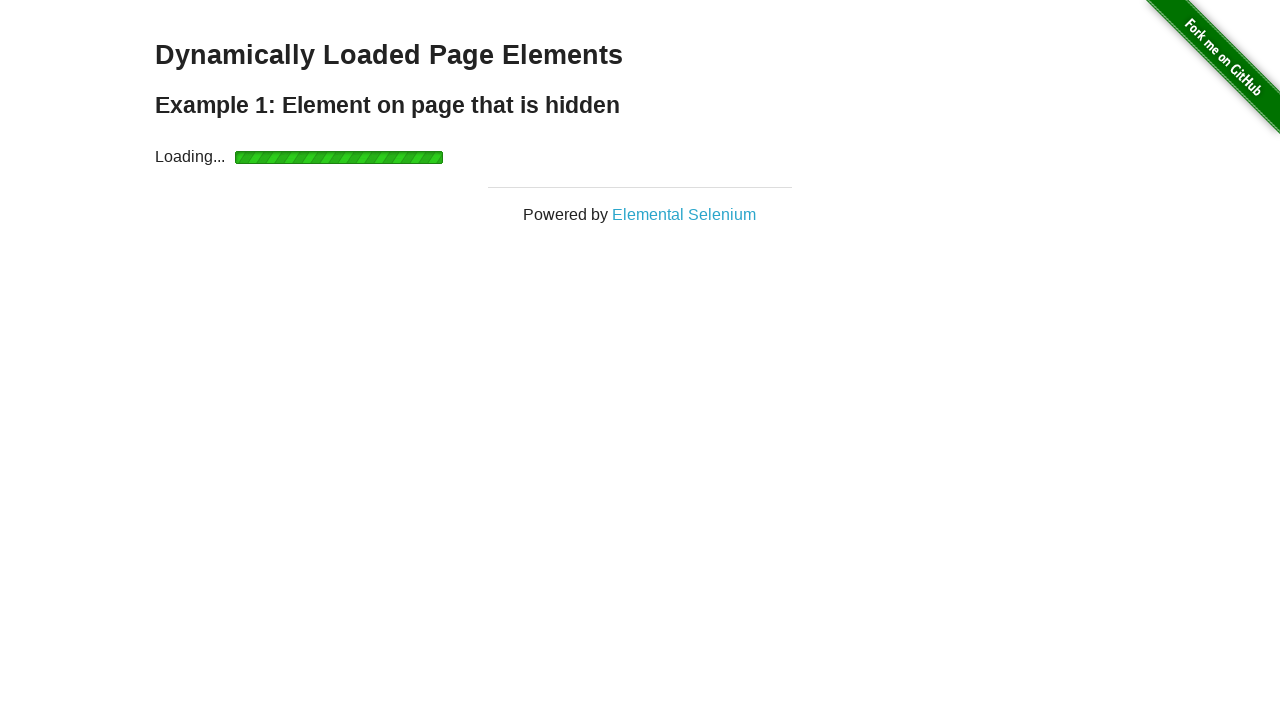

Loading indicator appeared
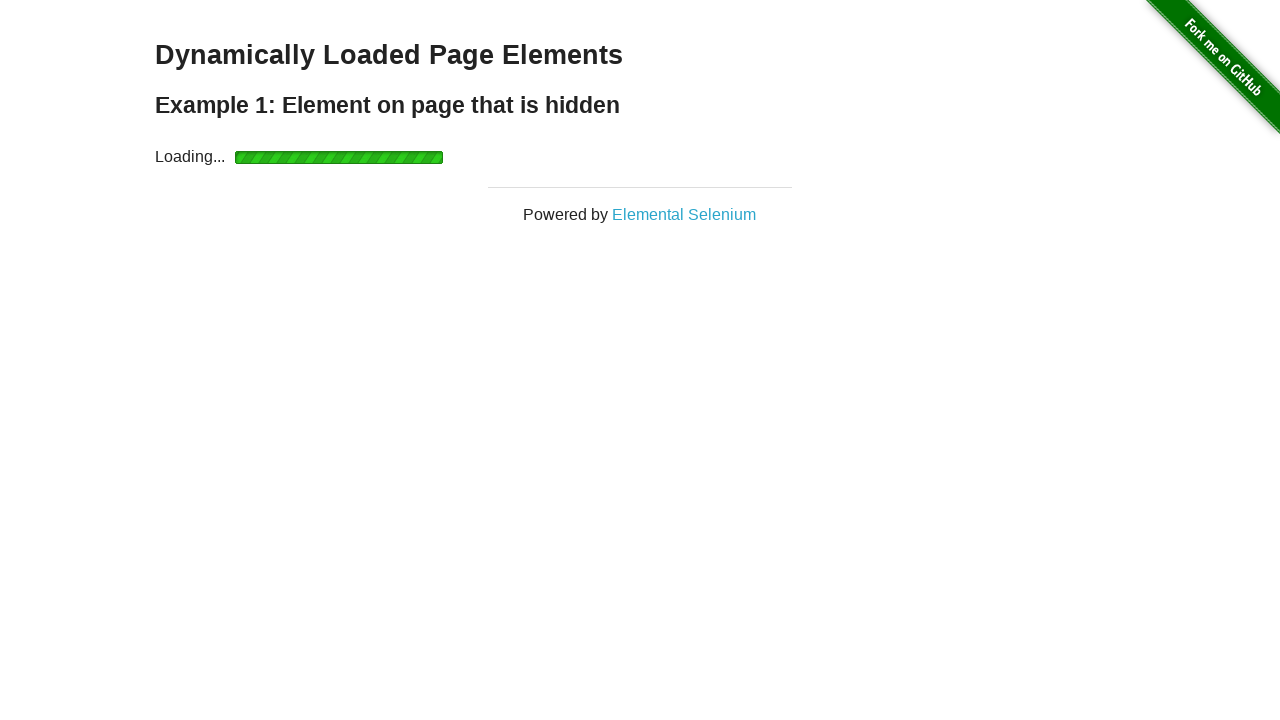

Loading indicator disappeared
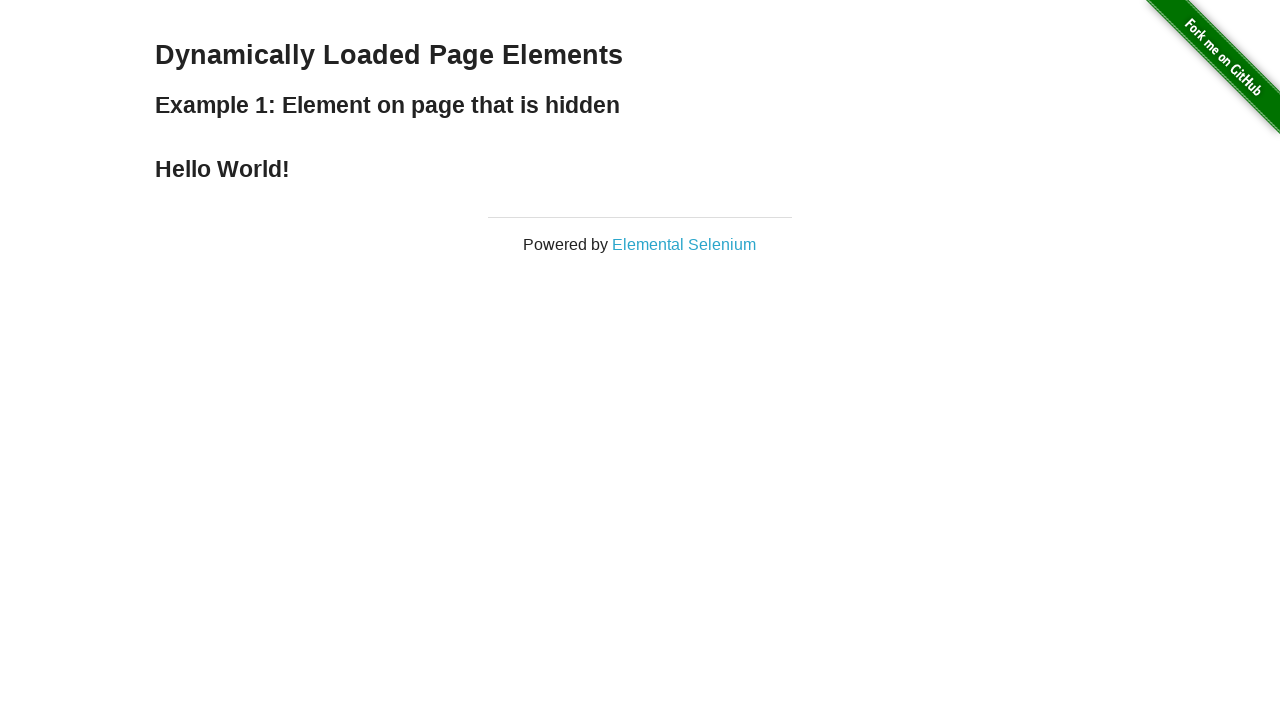

Finish element is now visible
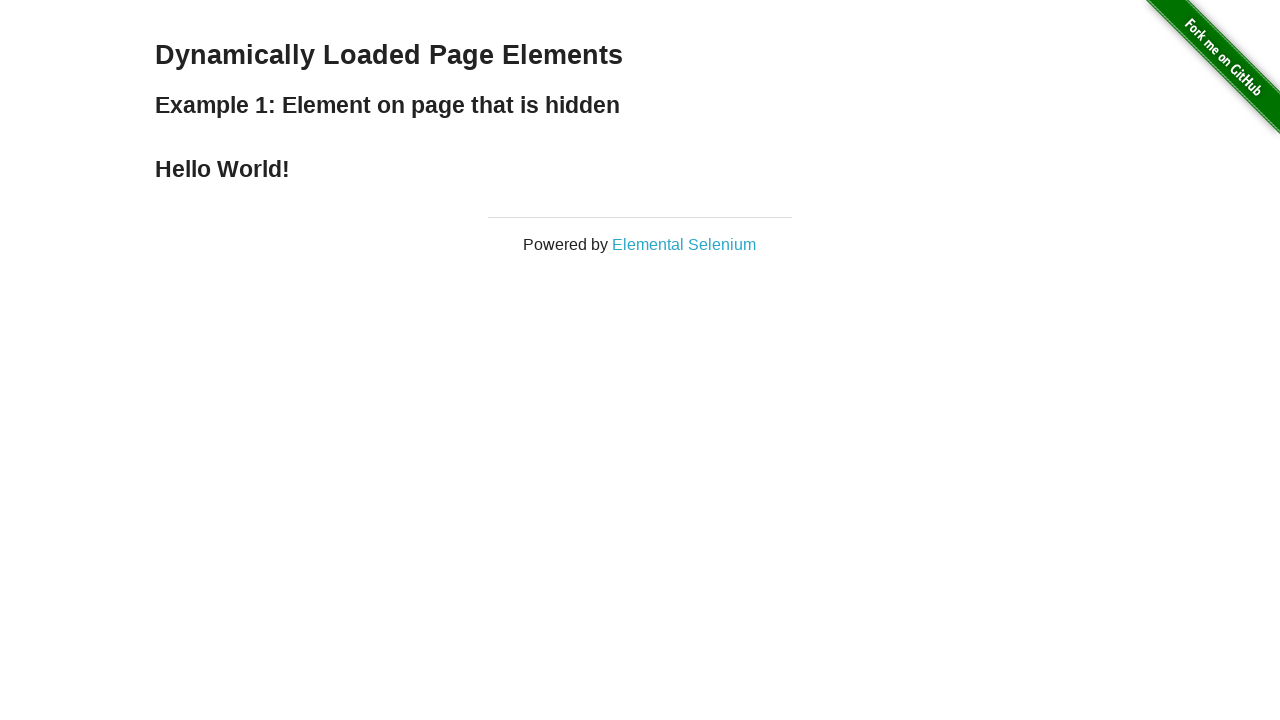

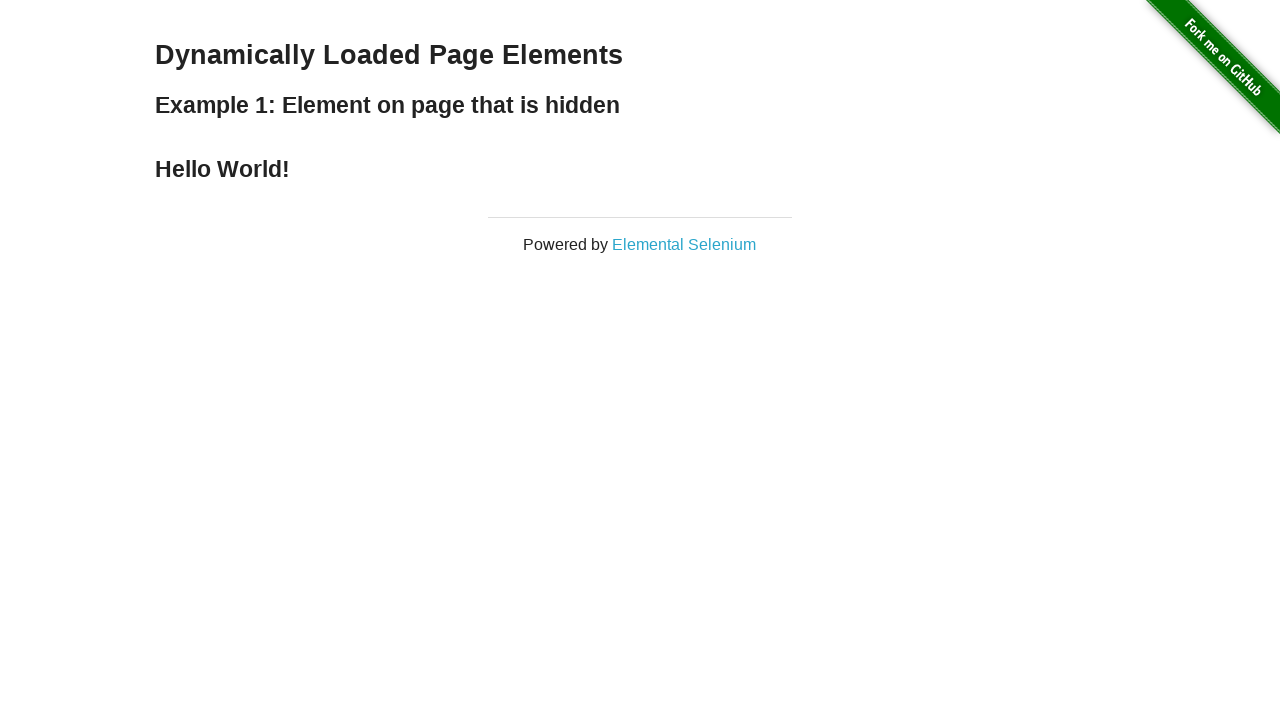